Demonstrates keyboard actions by filling a text field, selecting all text with Ctrl+A, copying with Ctrl+C, tabbing to the next field, and pasting with Ctrl+V

Starting URL: https://gotranscript.com/text-compare

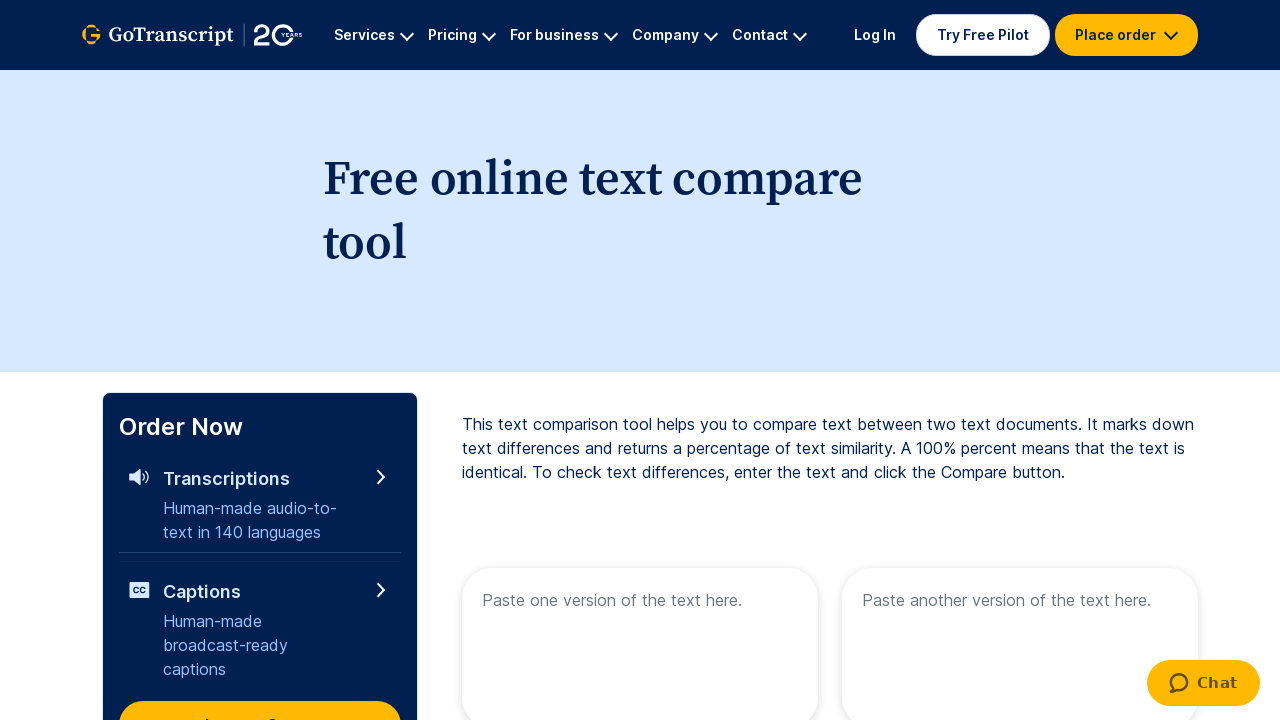

Filled first text field with 'Welcome to playwright automation' on [name="text1"]
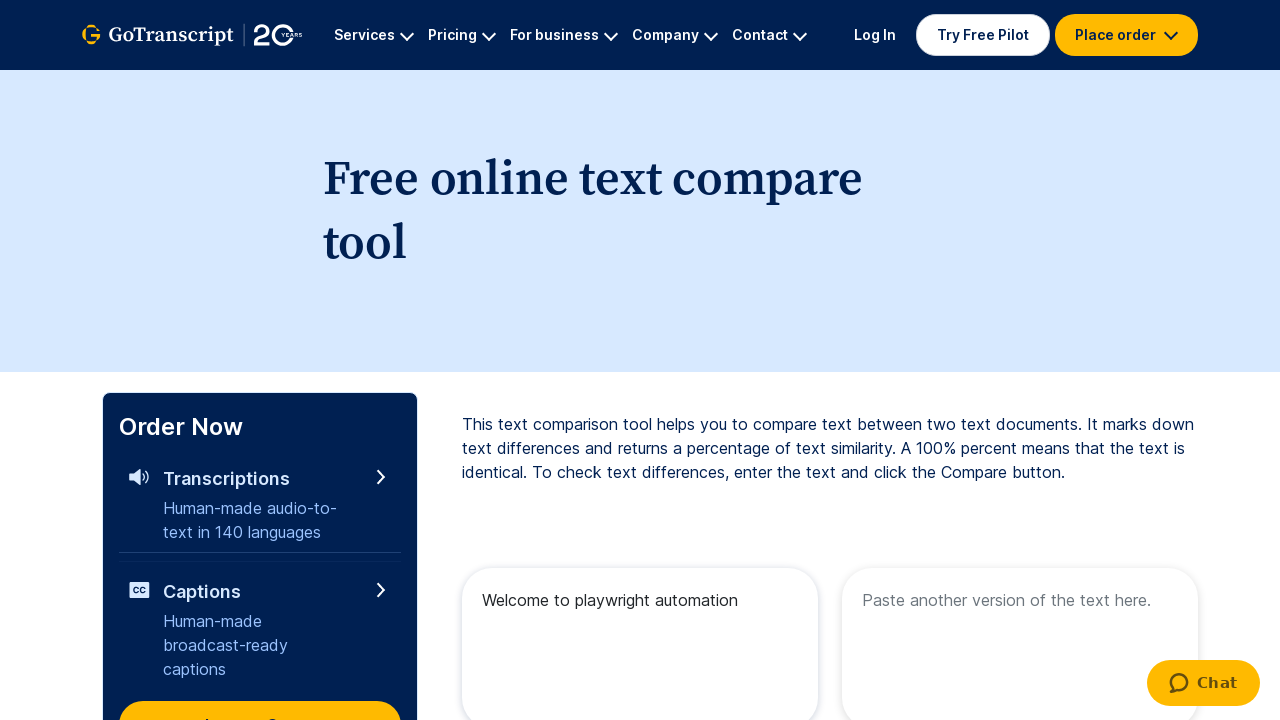

Selected all text in first field using Ctrl+A
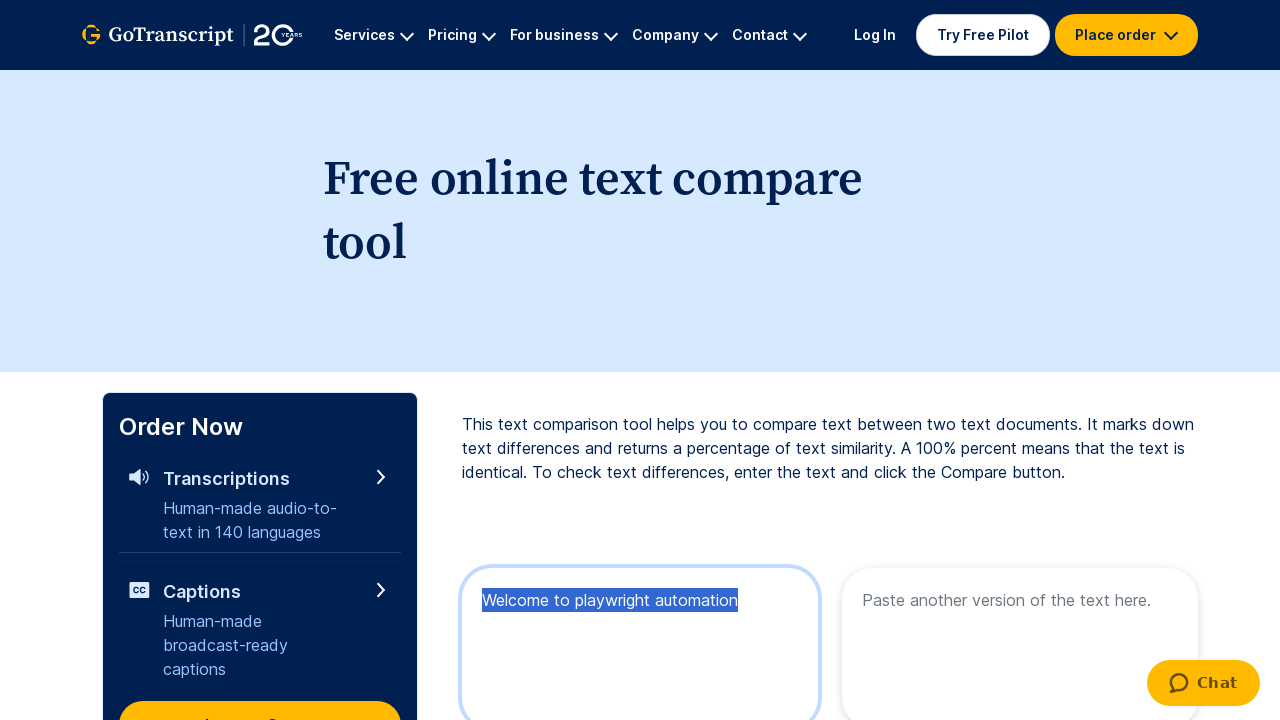

Copied selected text using Ctrl+C
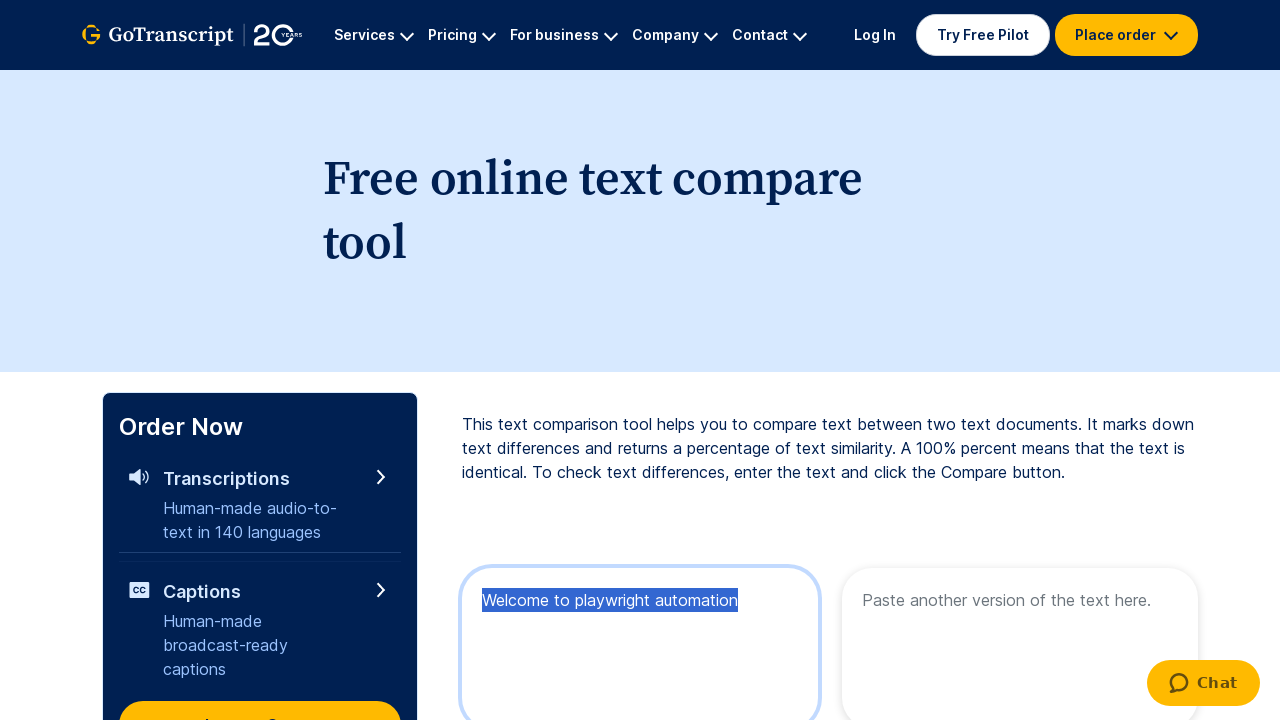

Tabbed to the next field
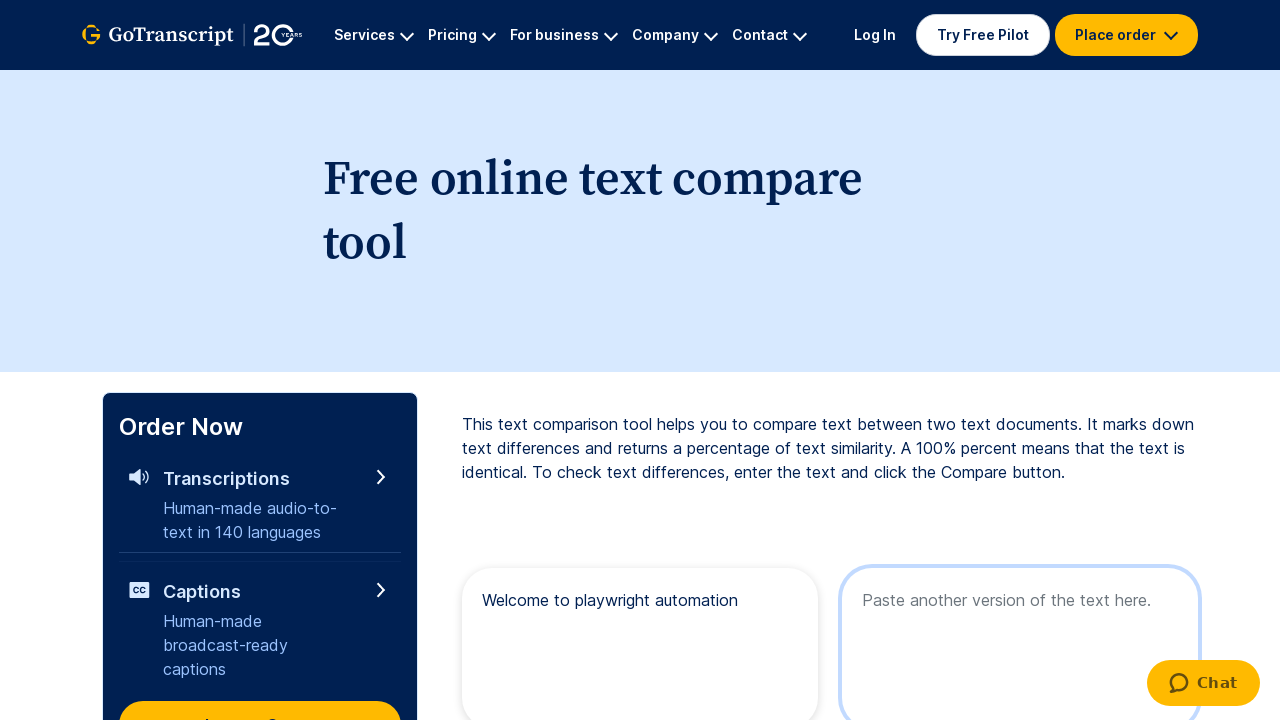

Pasted copied text into second field using Ctrl+V
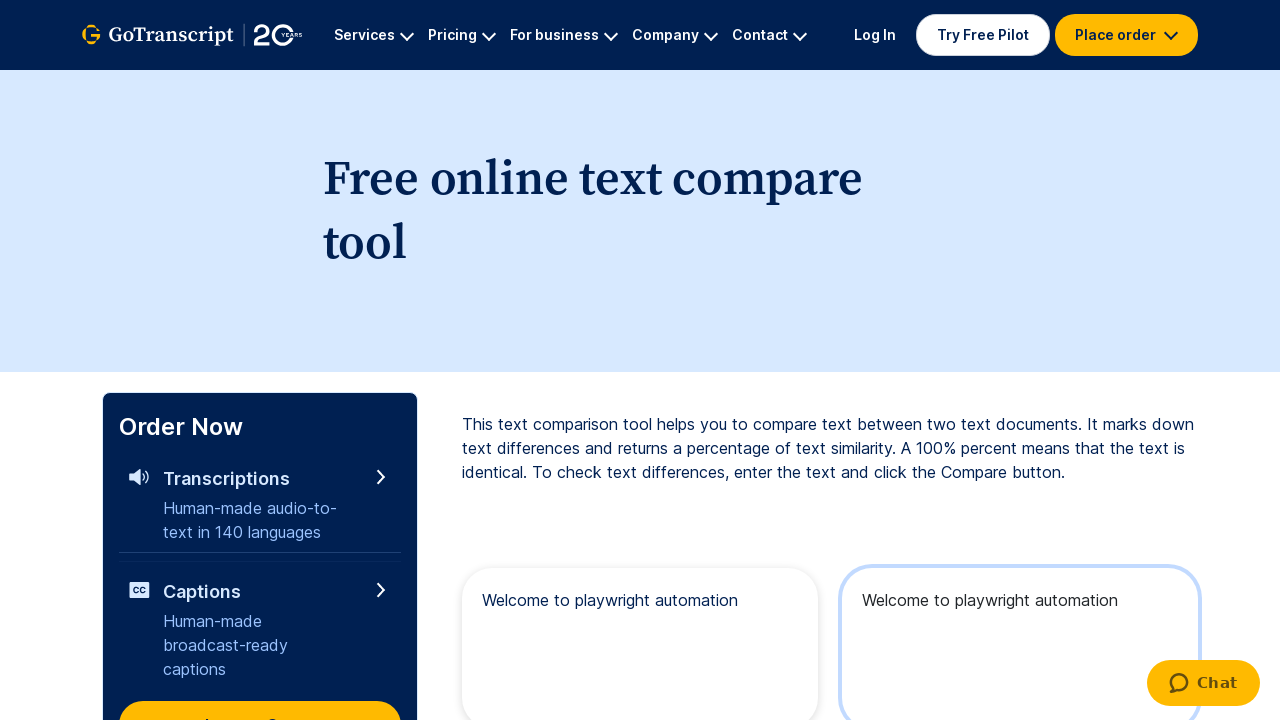

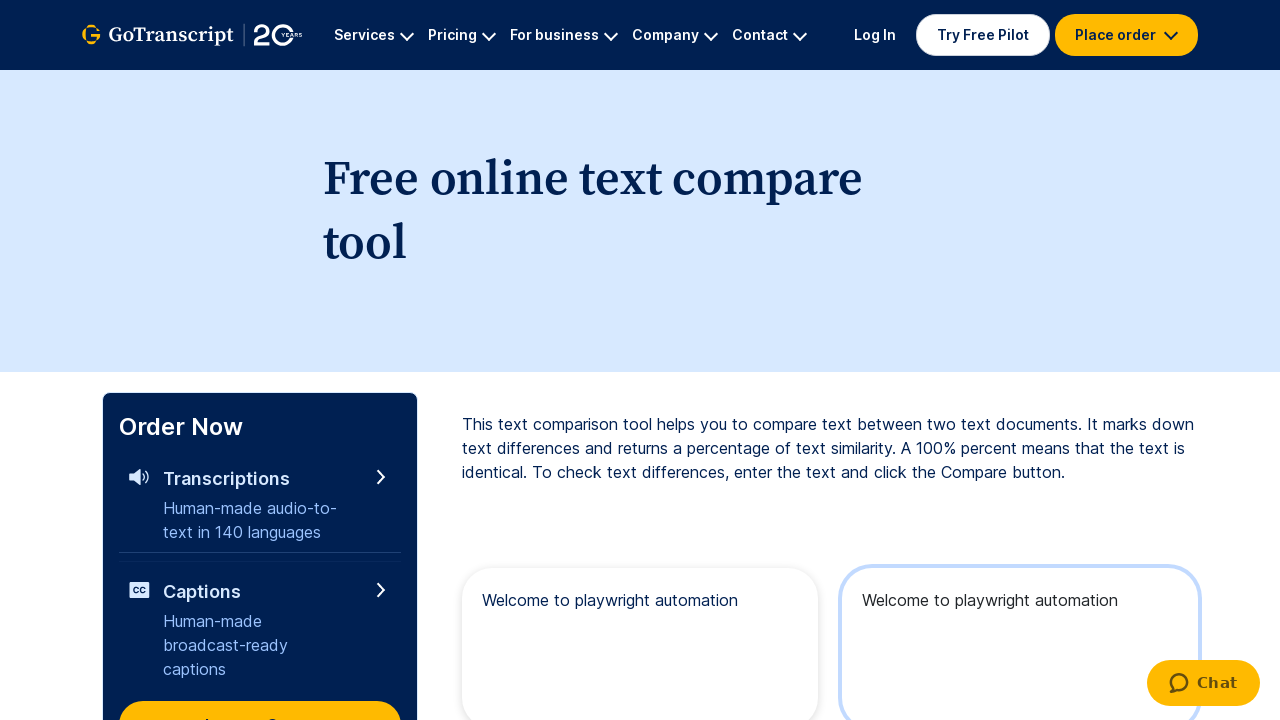